Tests checkbox functionality by clicking on checkboxes to toggle their states

Starting URL: http://the-internet.herokuapp.com/?ref=hackernoon.com

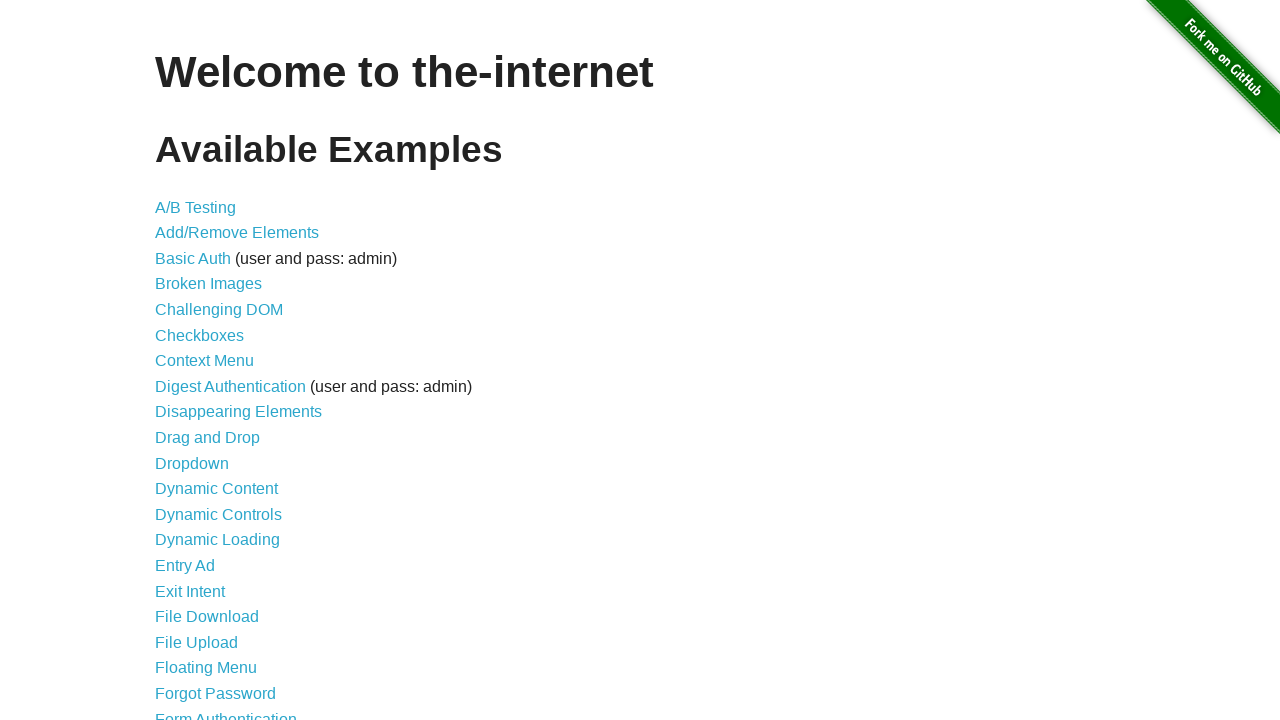

Clicked on Checkboxes link to navigate to checkboxes page at (200, 335) on text=Checkboxes
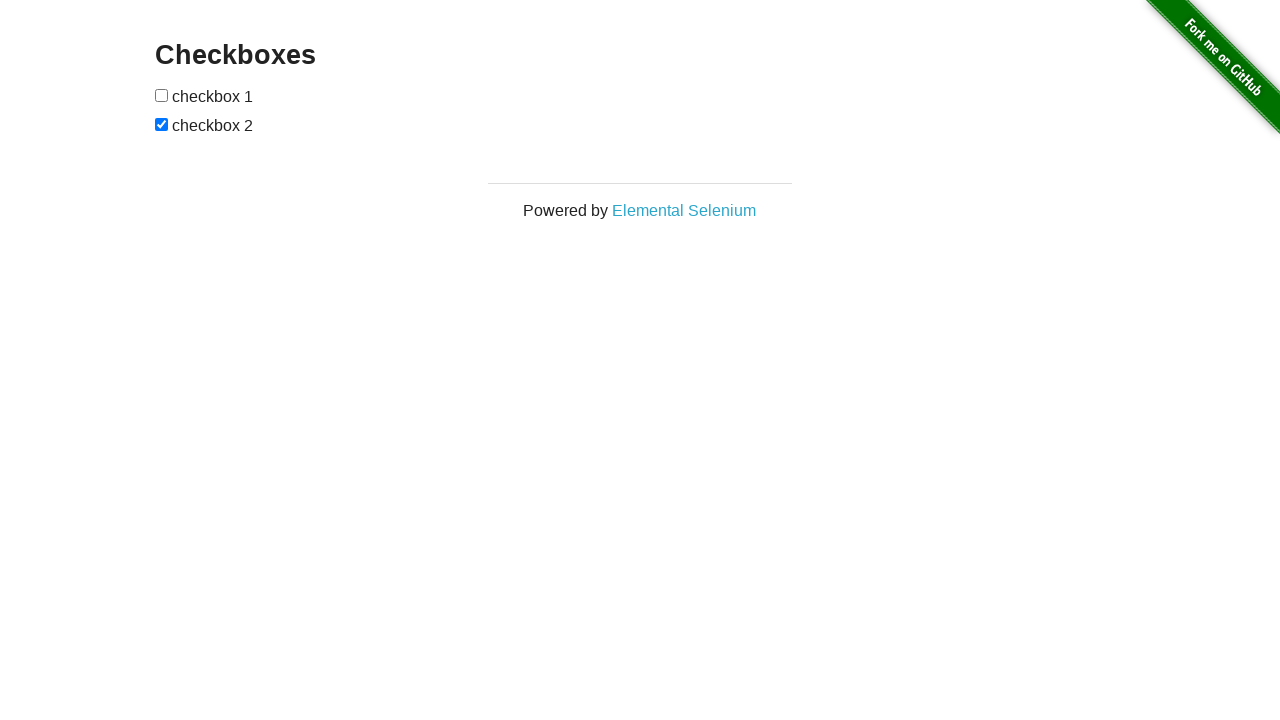

Checkboxes loaded and became visible
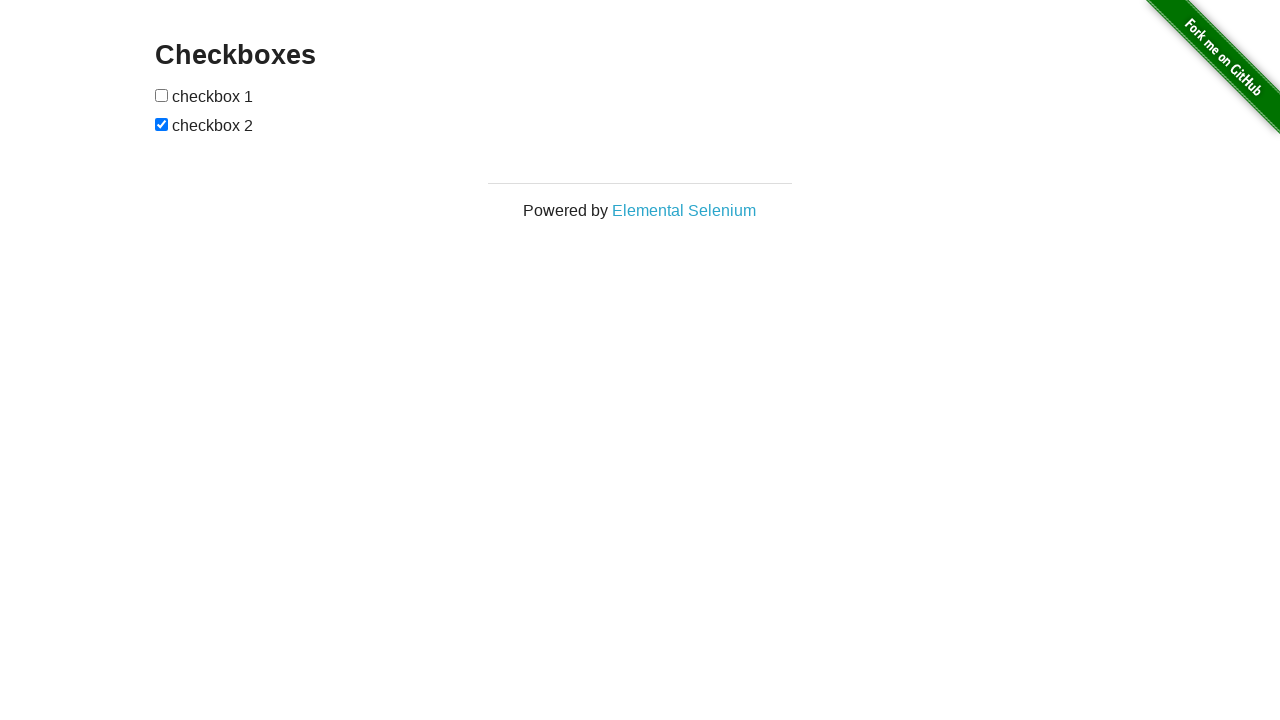

Retrieved all checkbox elements from the page
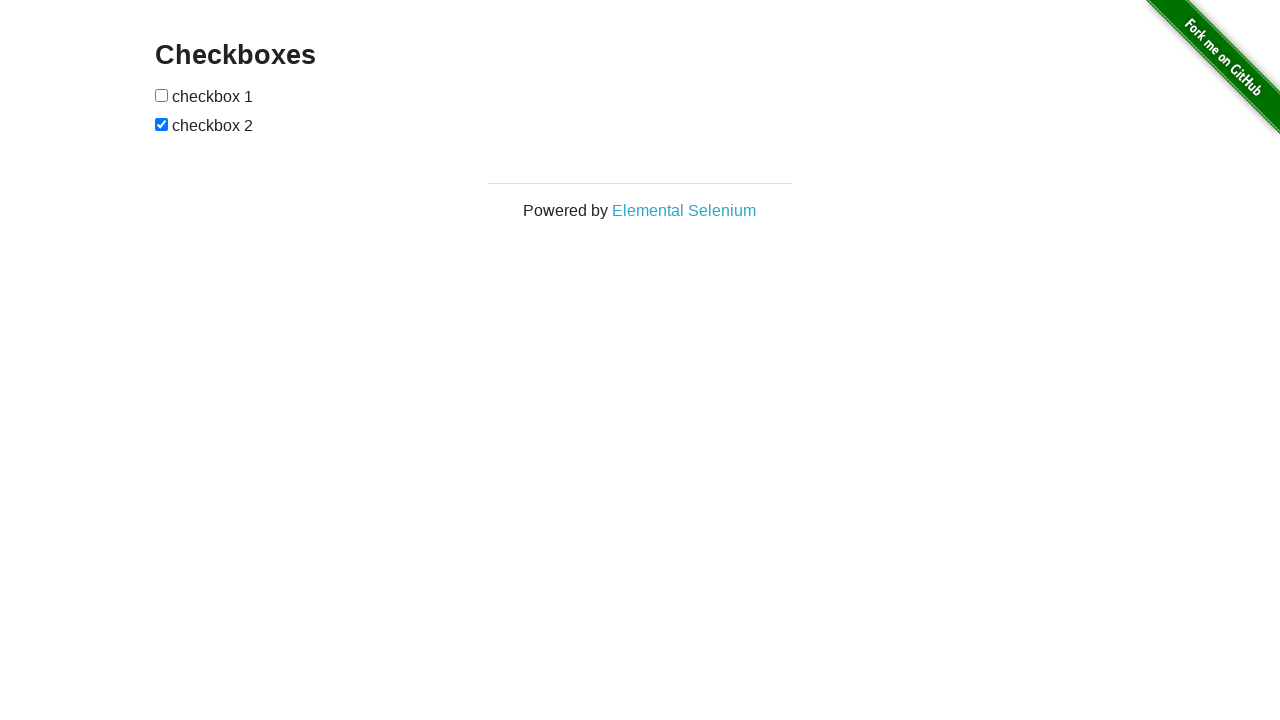

Clicked a checkbox to toggle its state at (162, 95) on input[type=checkbox] >> nth=0
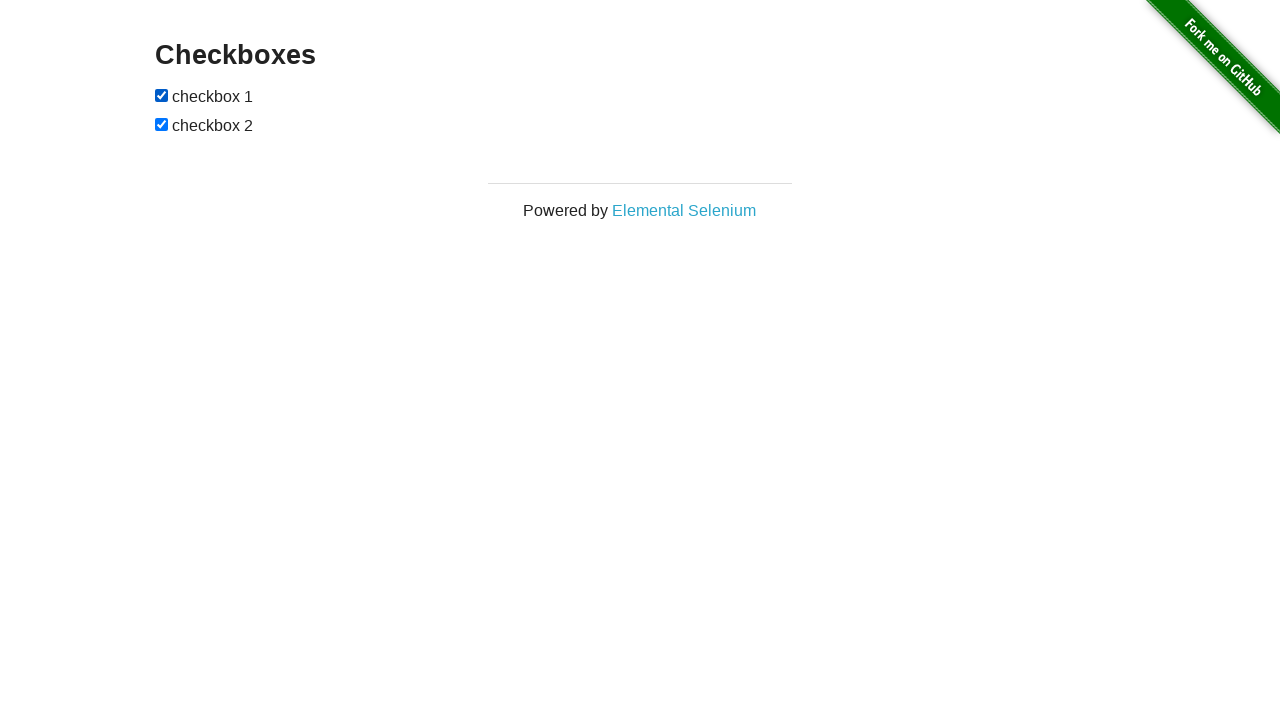

Clicked a checkbox to toggle its state at (162, 124) on input[type=checkbox] >> nth=1
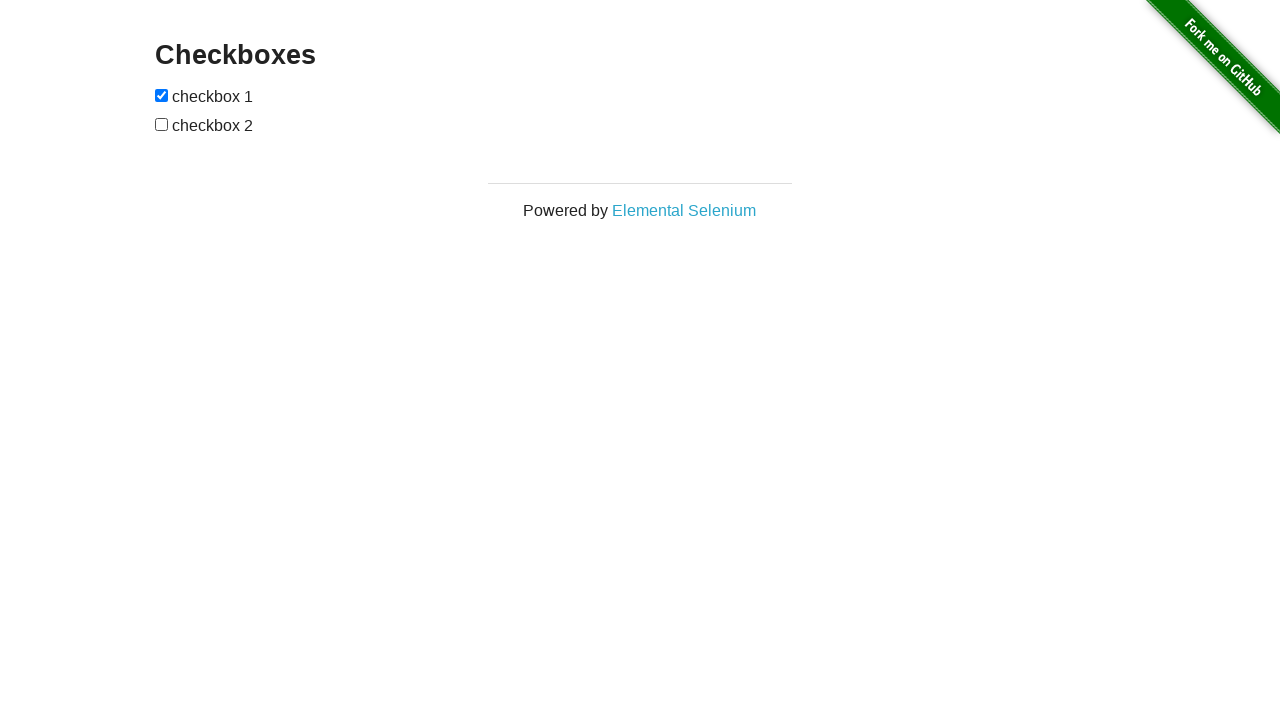

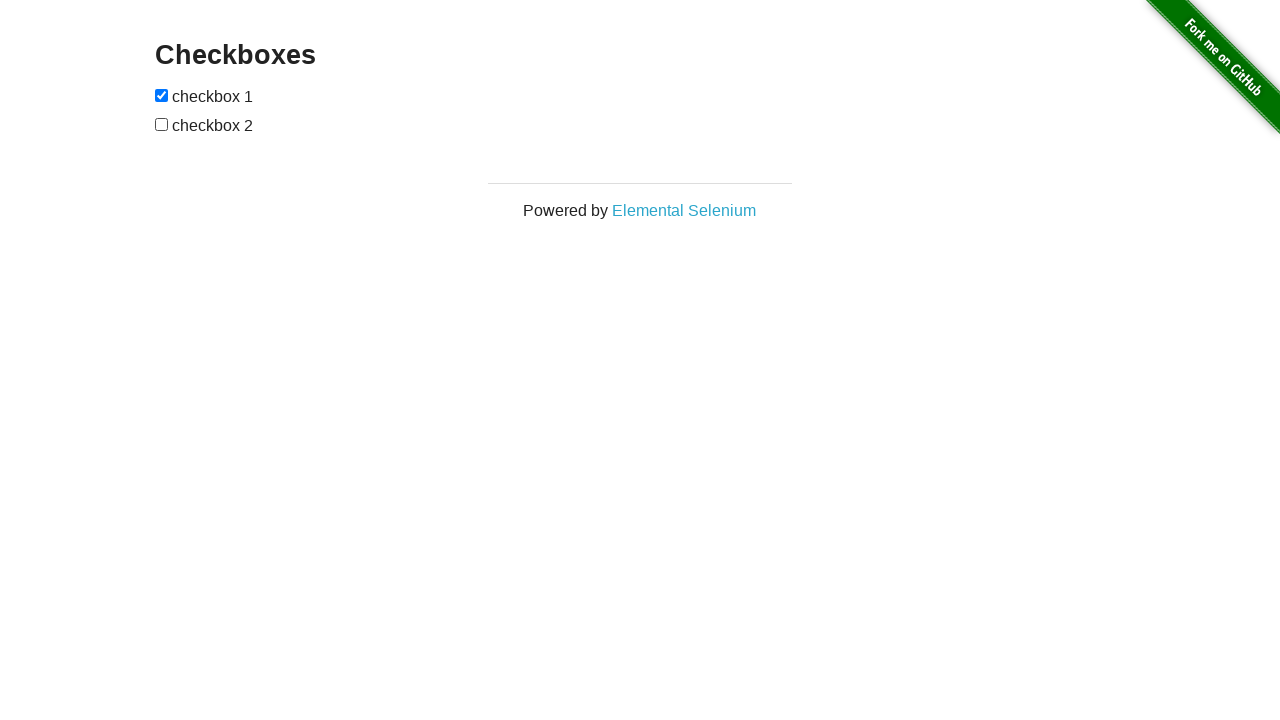